Tests confirmation JavaScript alert by clicking a button to trigger the alert, verifying the alert text, and accepting it

Starting URL: https://training-support.net/webelements/alerts

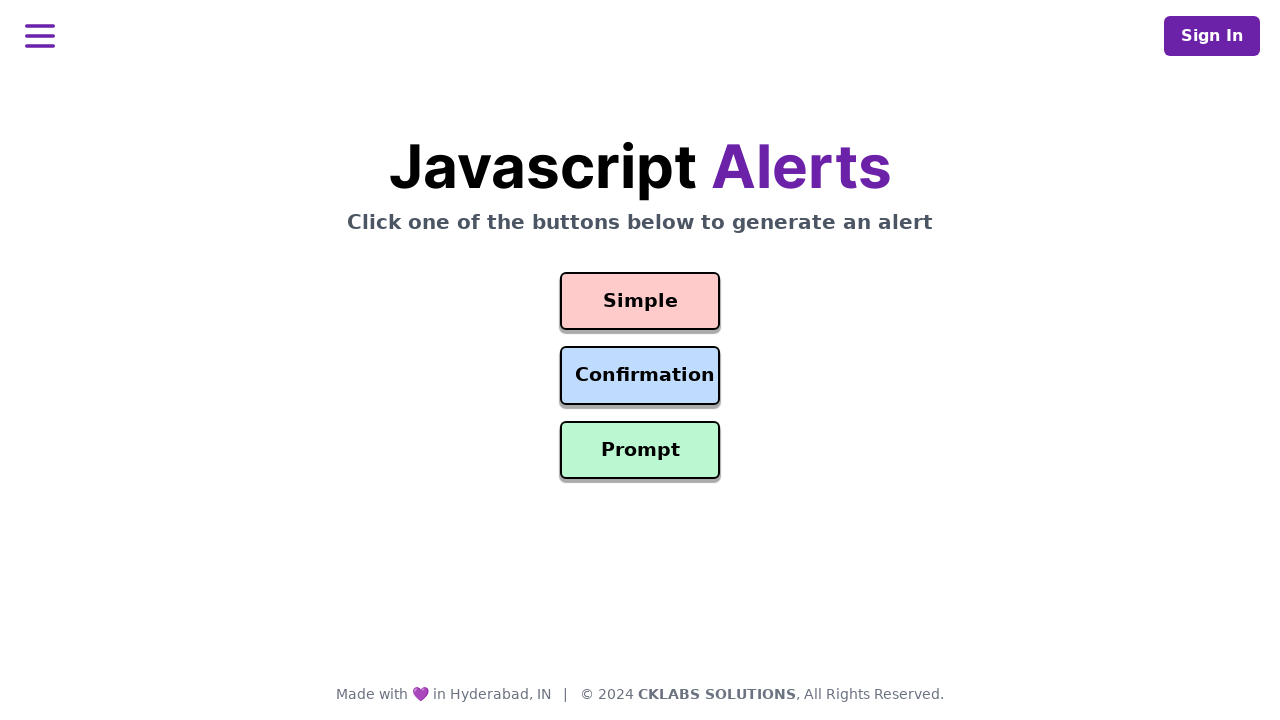

Clicked confirmation button to trigger alert at (640, 376) on #confirmation
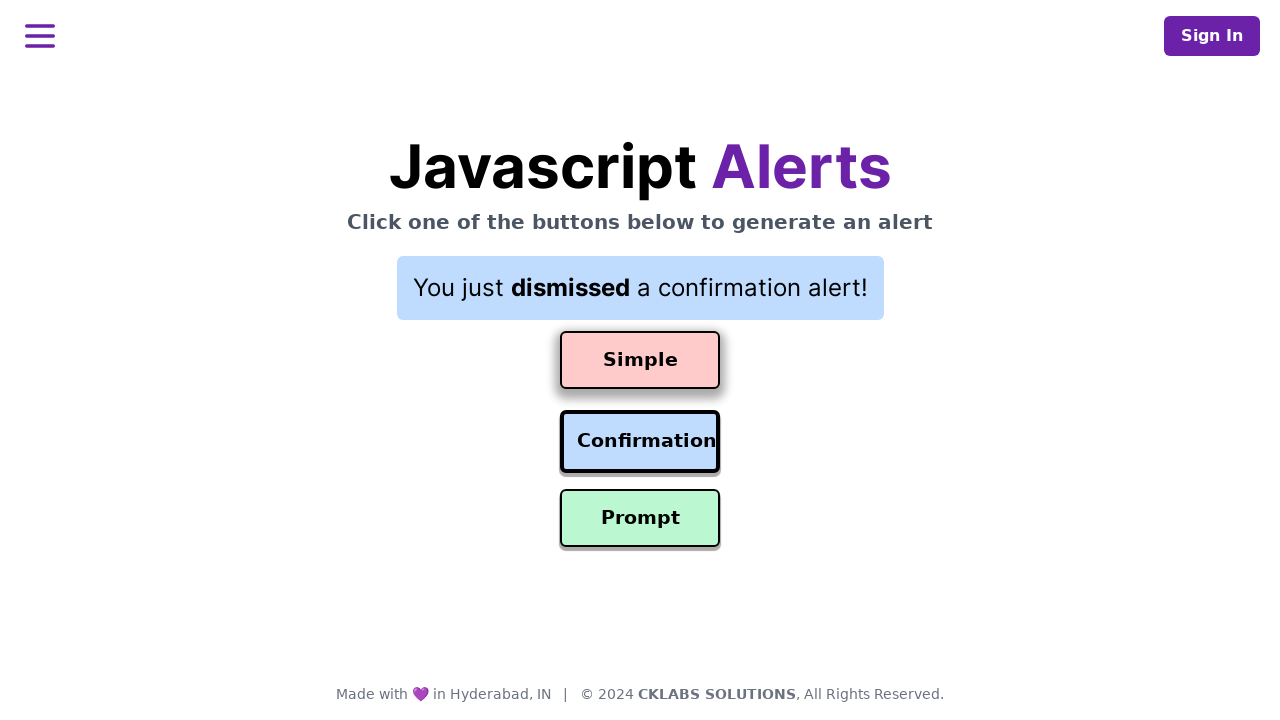

Set up dialog handler to accept confirmation alert
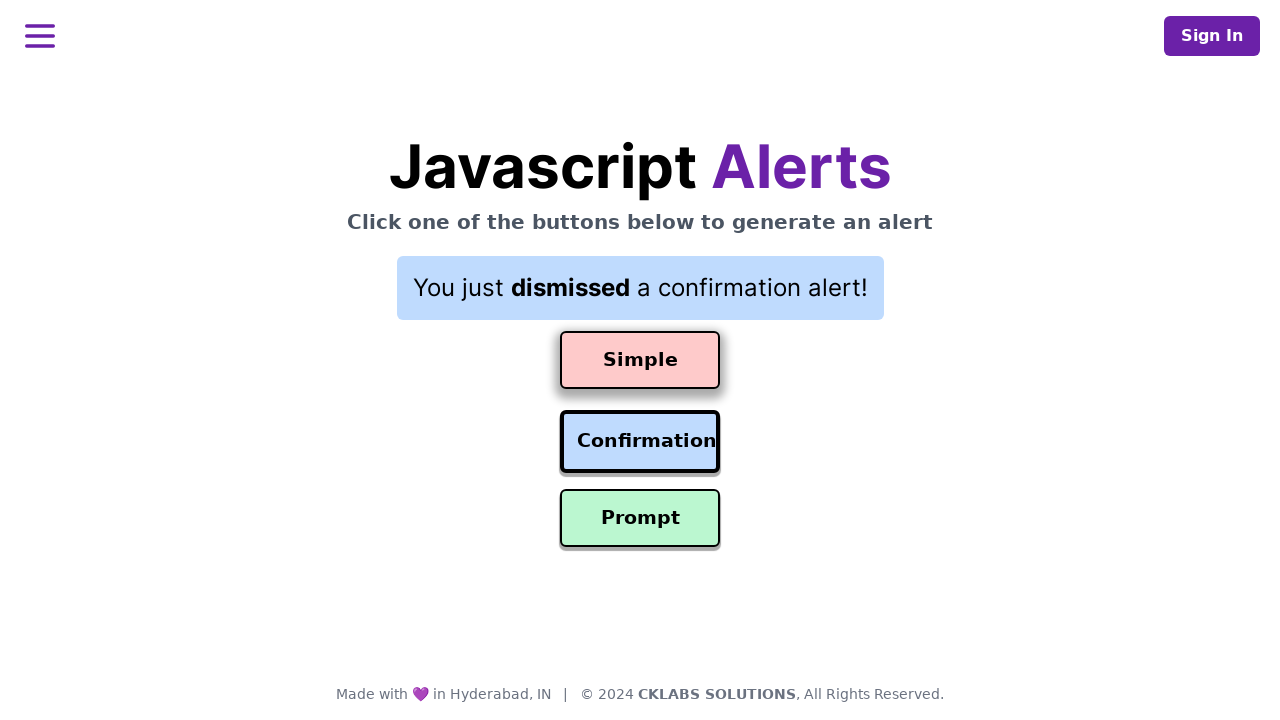

Waited for page updates after alert dismissal
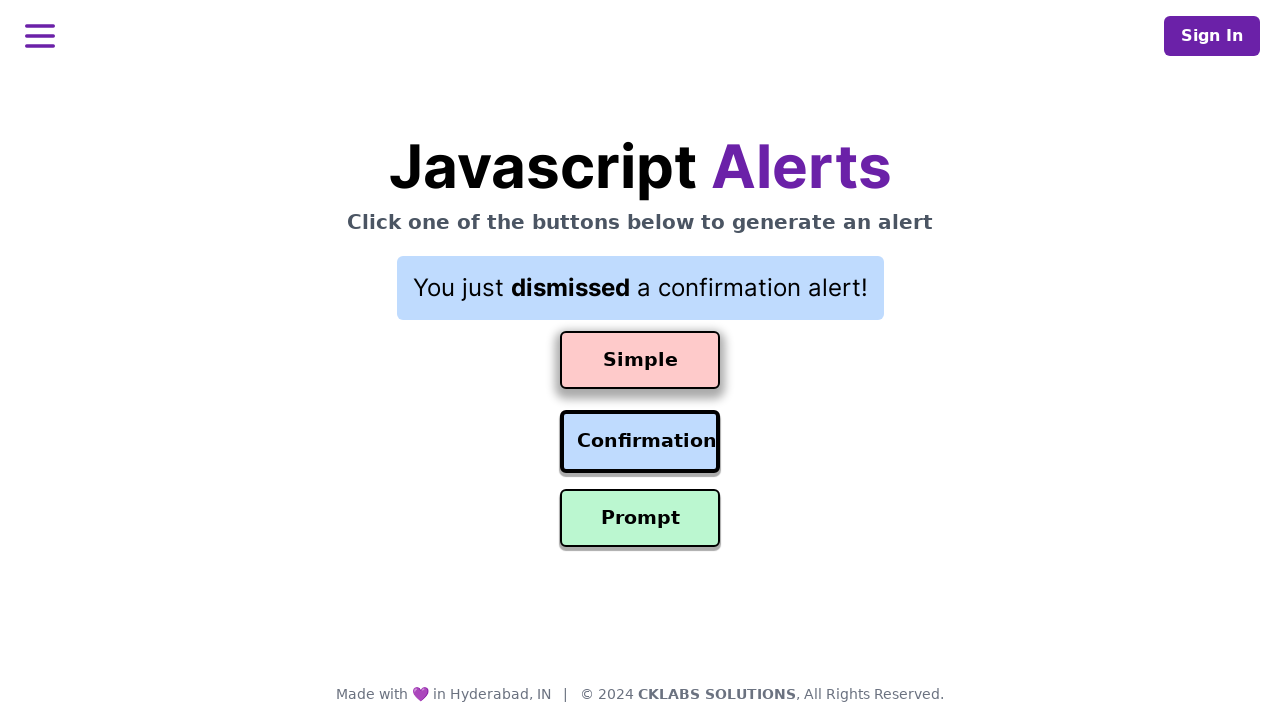

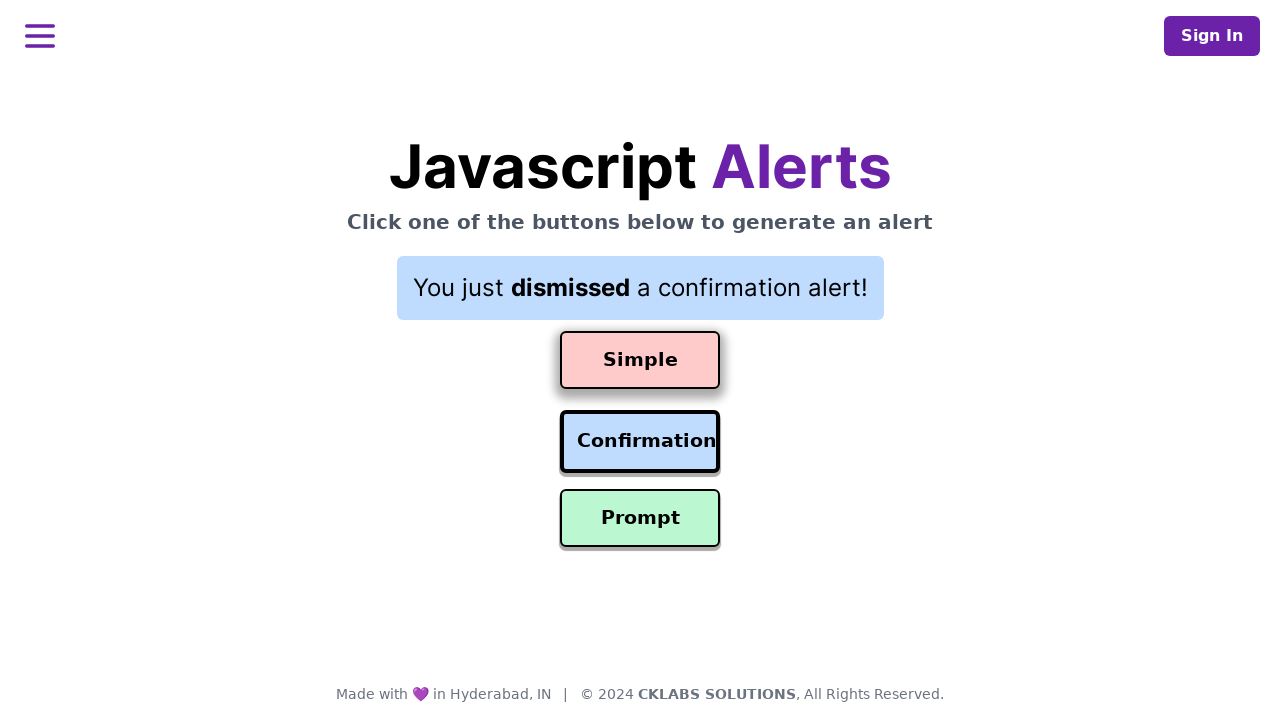